Tests the TodoMVC Polymer example by navigating to the Polymer implementation and adding a new todo item to the list.

Starting URL: https://todomvc.com

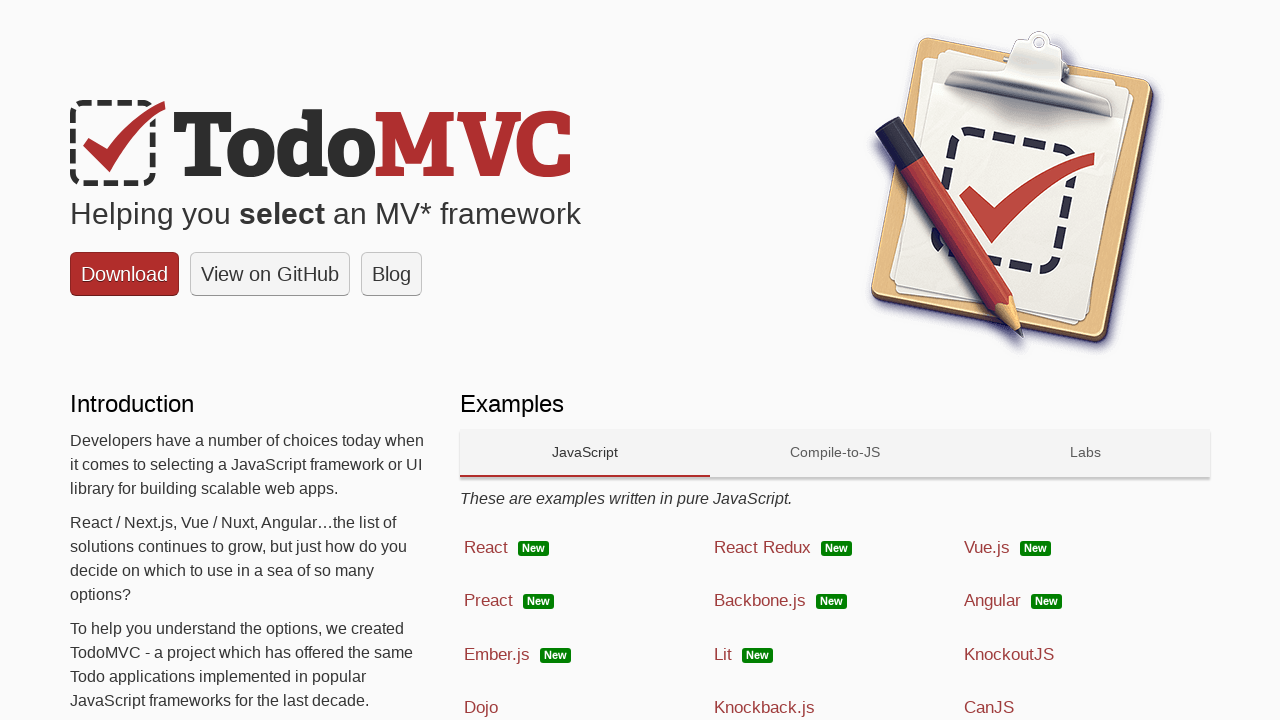

Clicked on the Polymer example link to navigate to TodoMVC Polymer implementation at (585, 361) on a[href='examples/polymer/index.html']
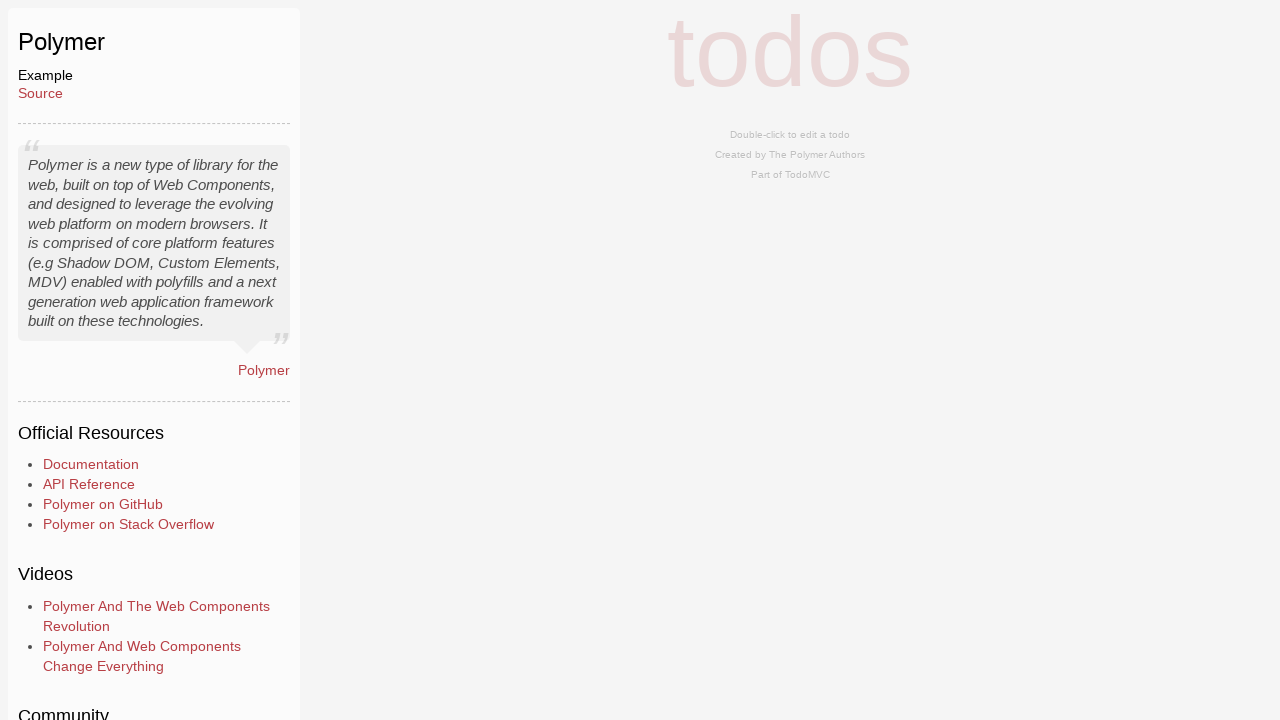

Todo input field loaded and became available
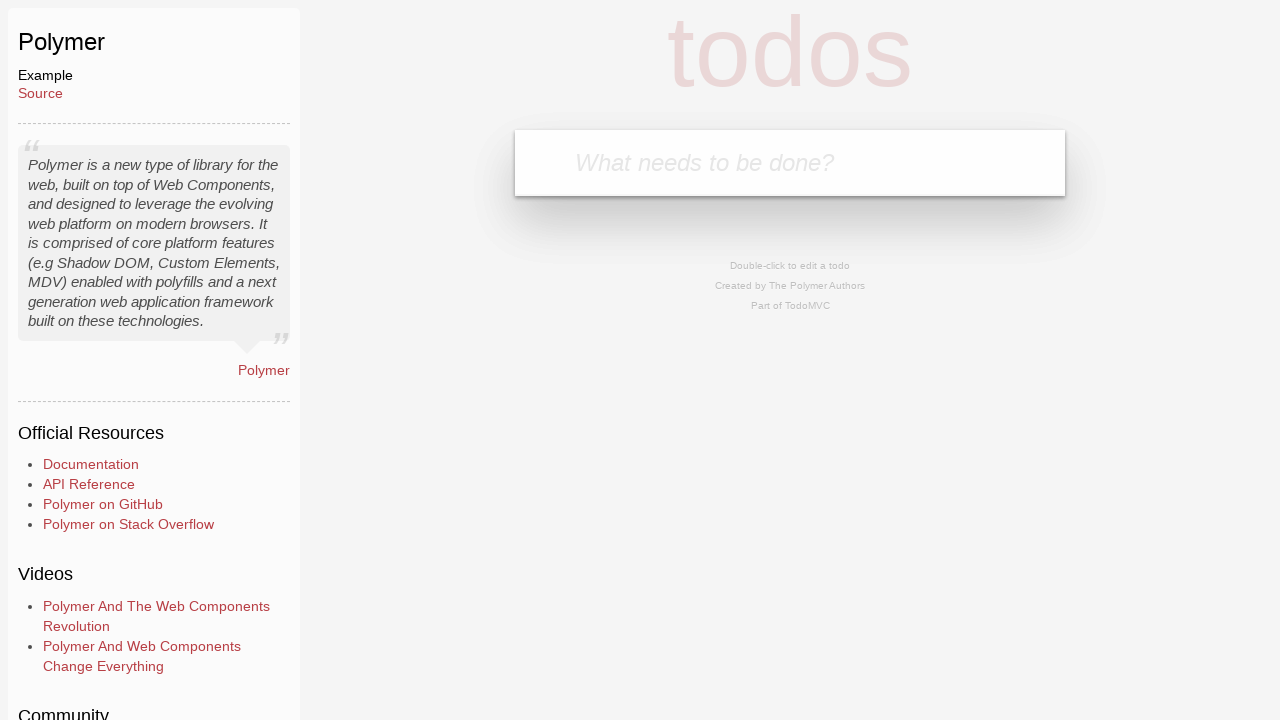

Filled todo input field with 'this todo is exciting' on #new-todo
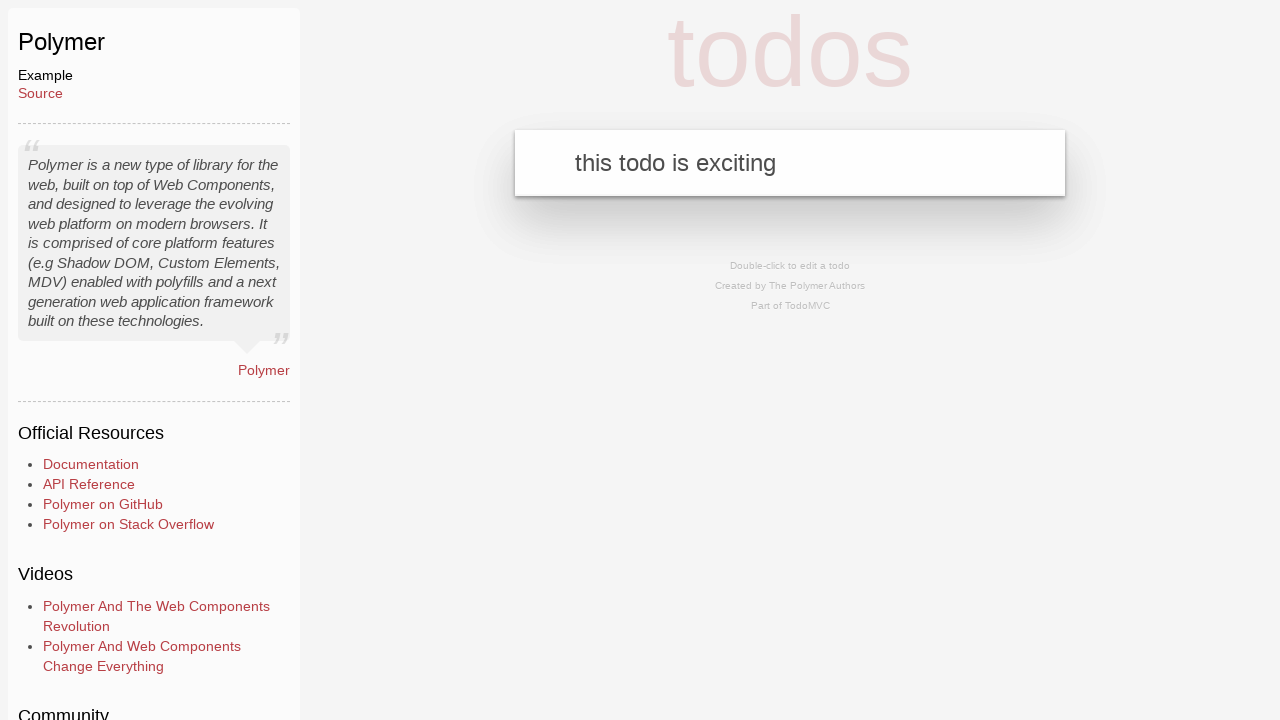

Pressed Enter to submit the new todo item on #new-todo
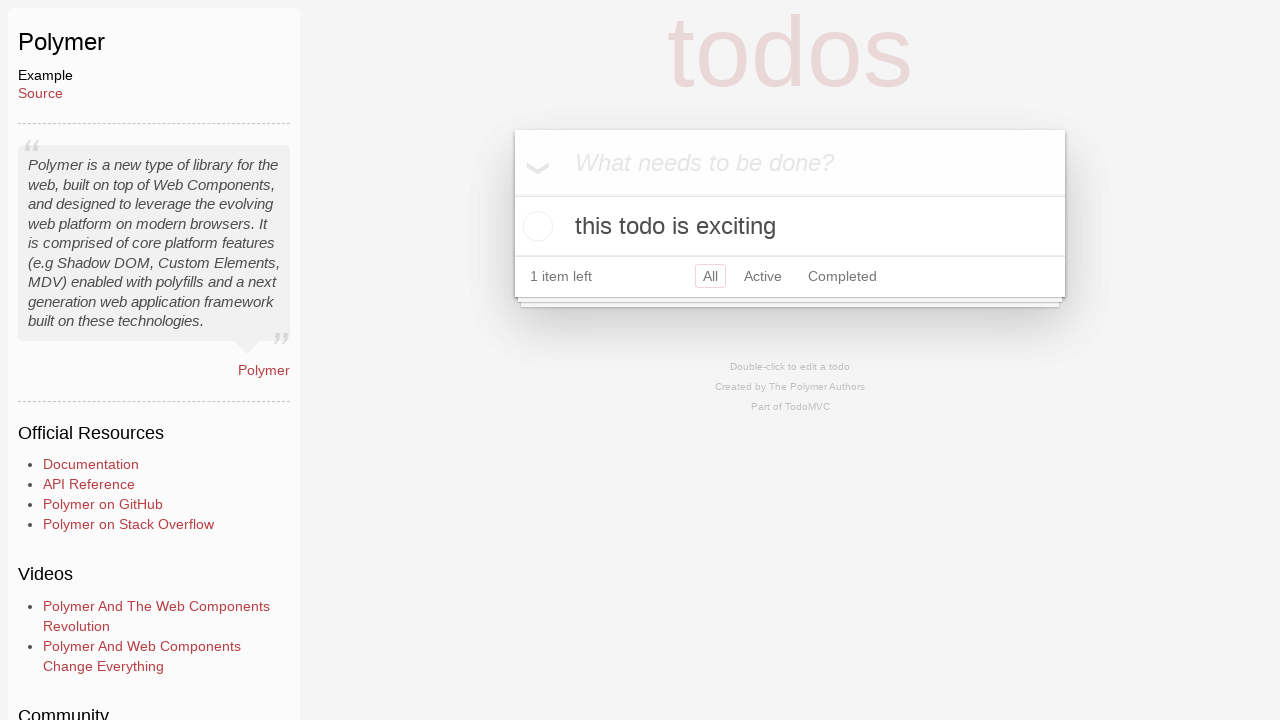

Waited for todo item to be added to the list
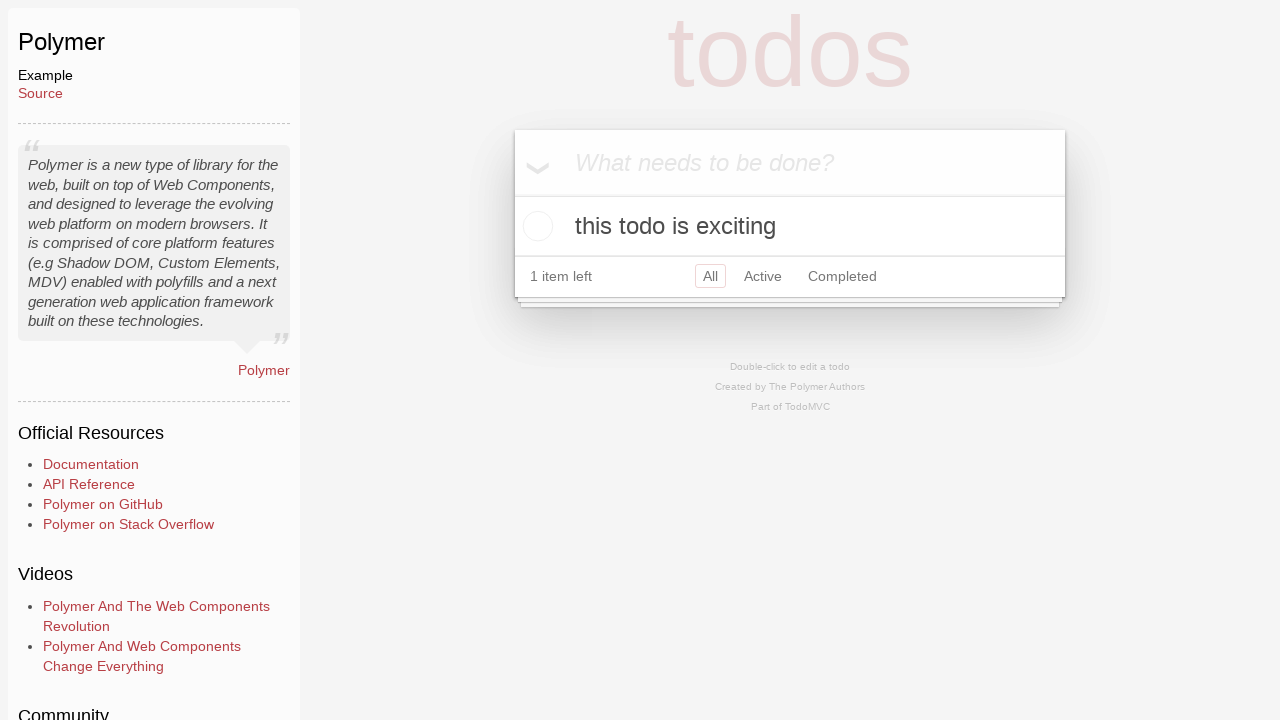

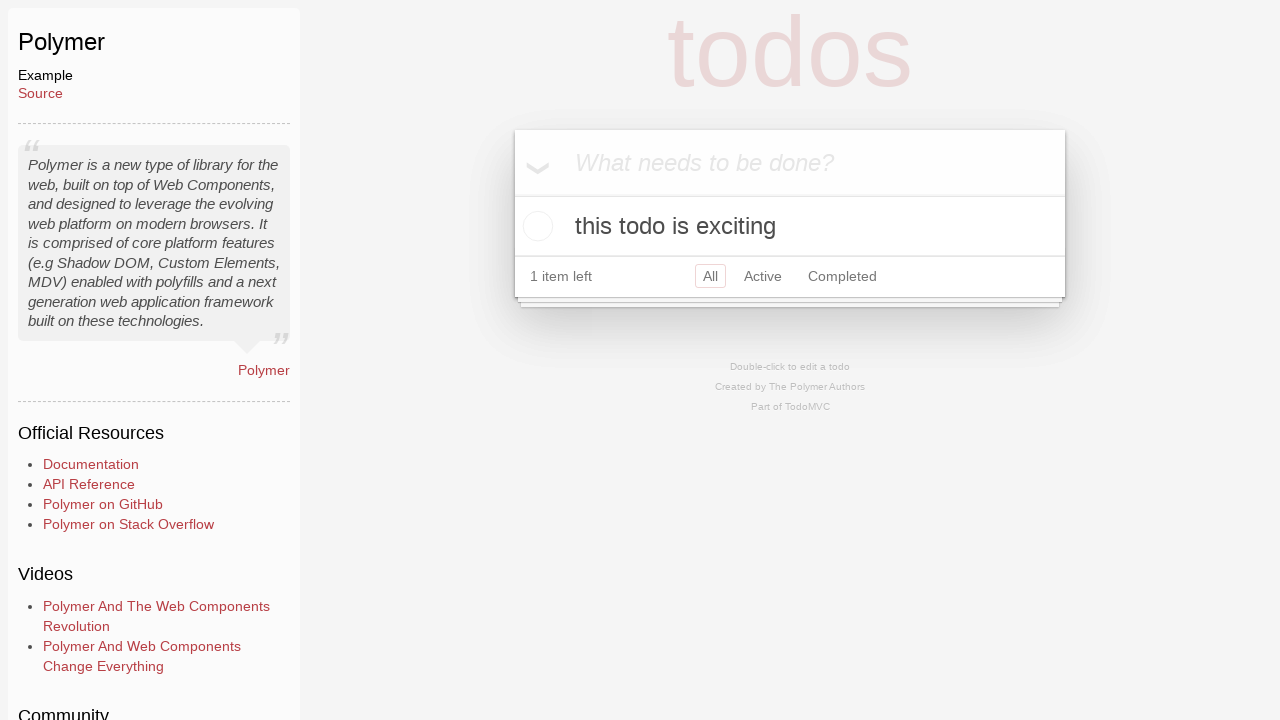